Tests a math problem page by reading two numbers, calculating their sum, selecting the result from a dropdown, and submitting the form

Starting URL: https://suninjuly.github.io/selects2.html

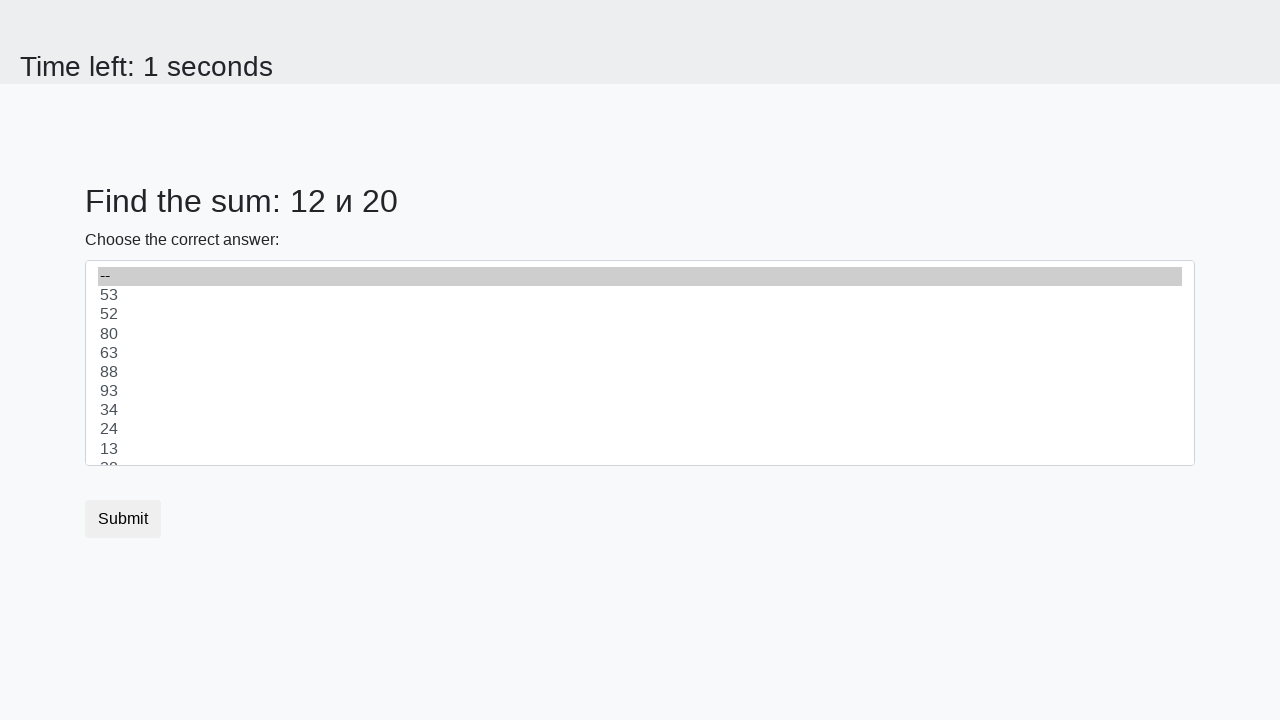

Retrieved first number from element #num1
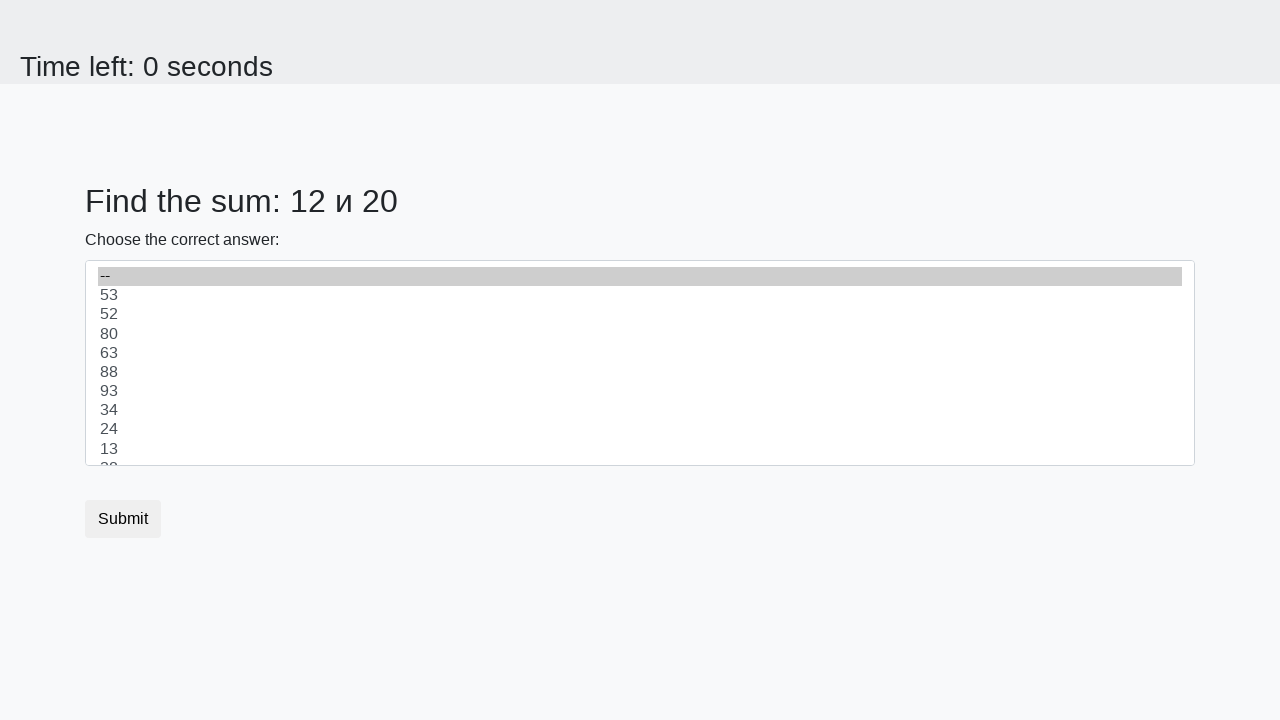

Retrieved second number from element #num2
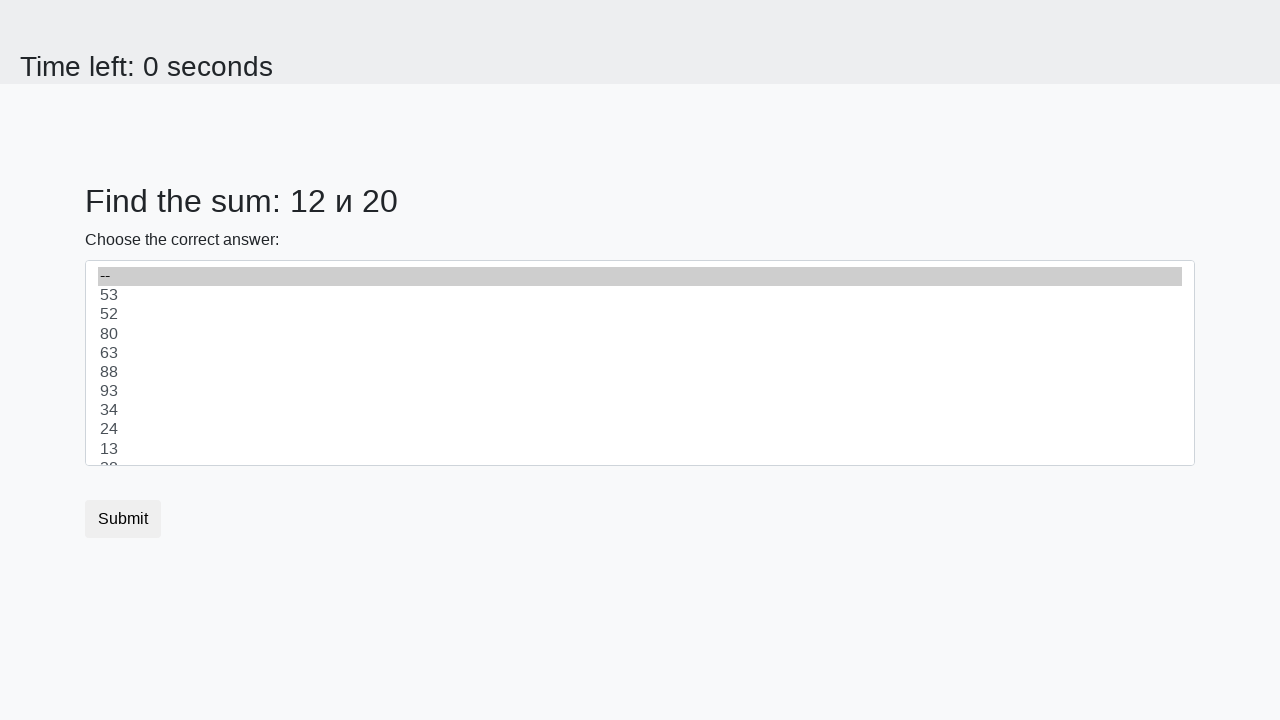

Calculated sum of 12 + 20 = 32
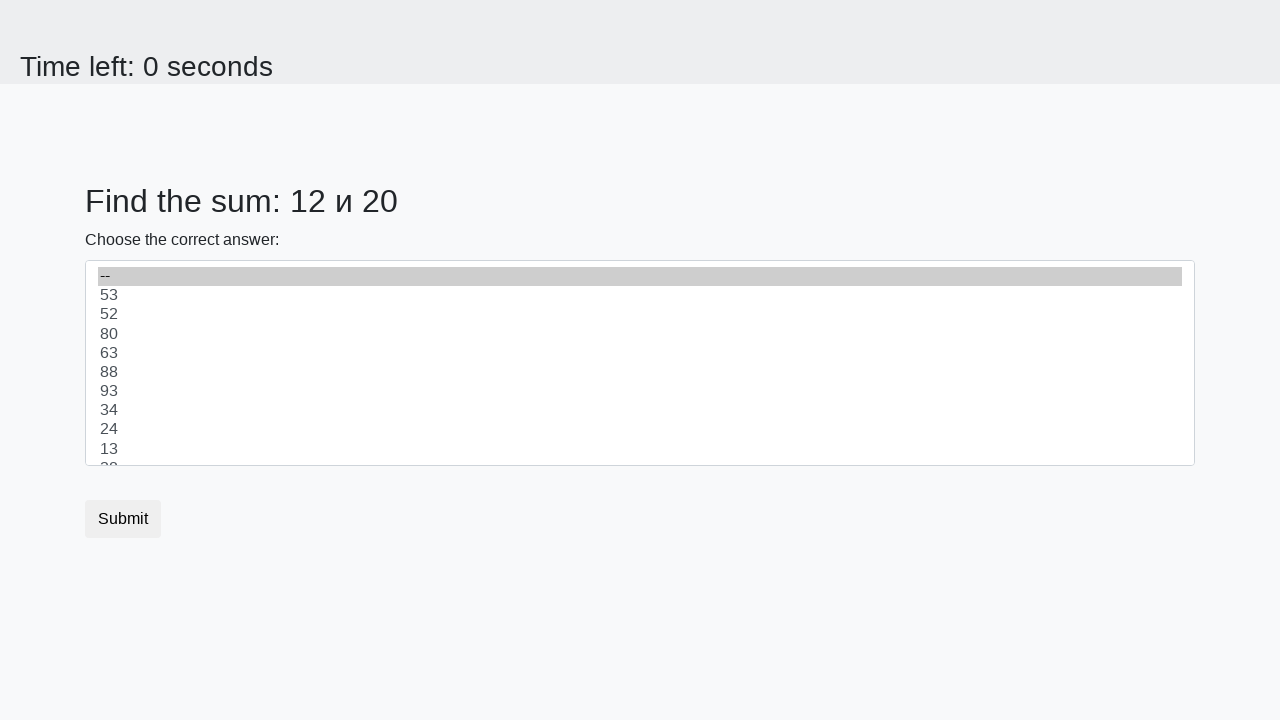

Selected value 32 from dropdown on select
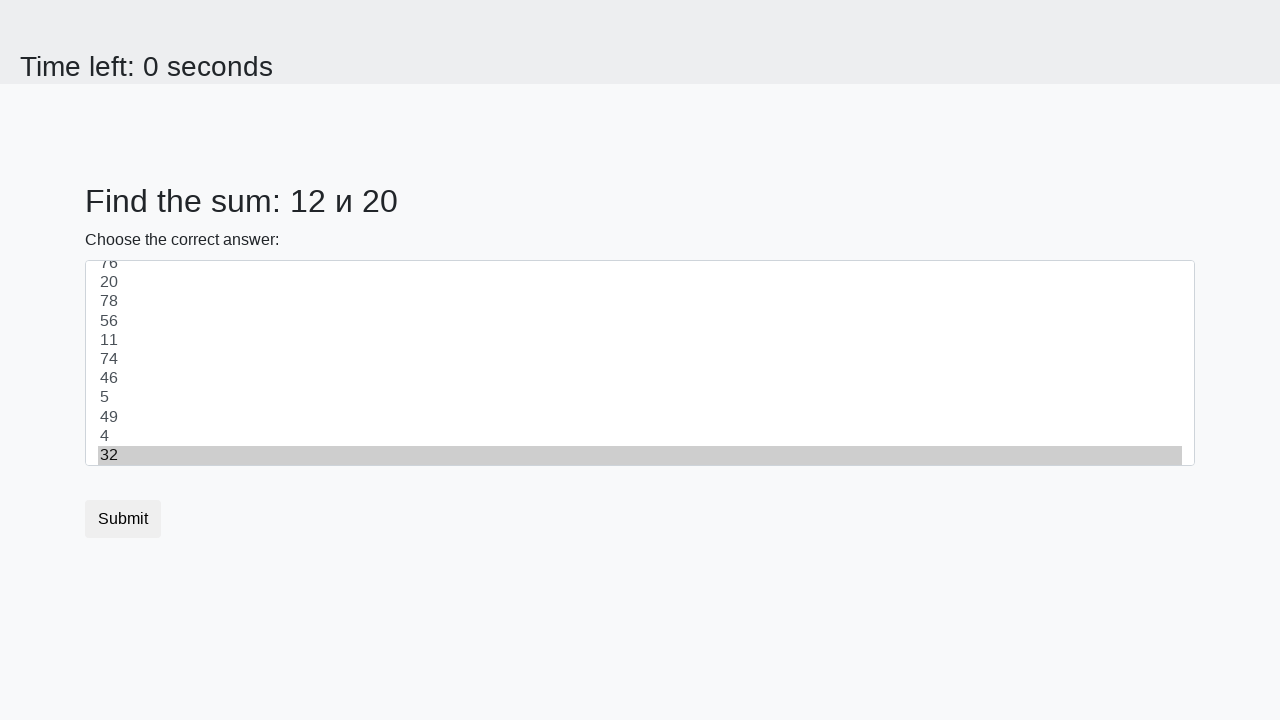

Clicked submit button to complete form at (123, 519) on form button
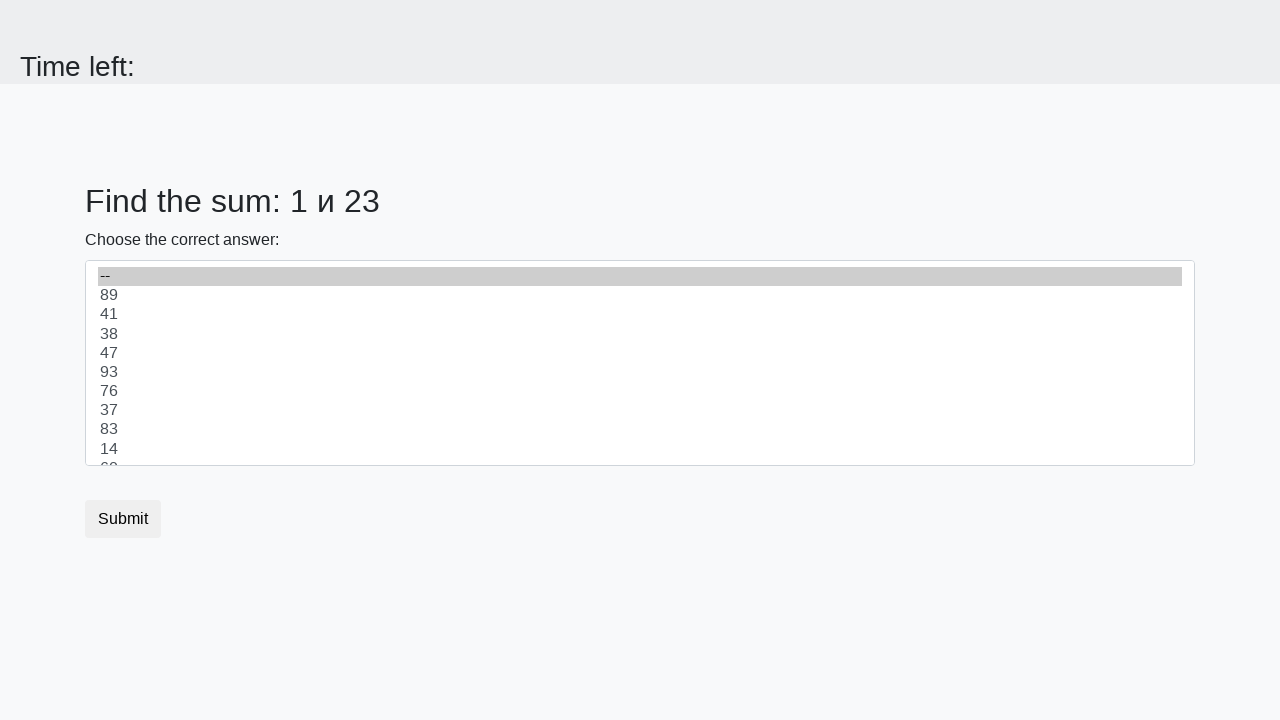

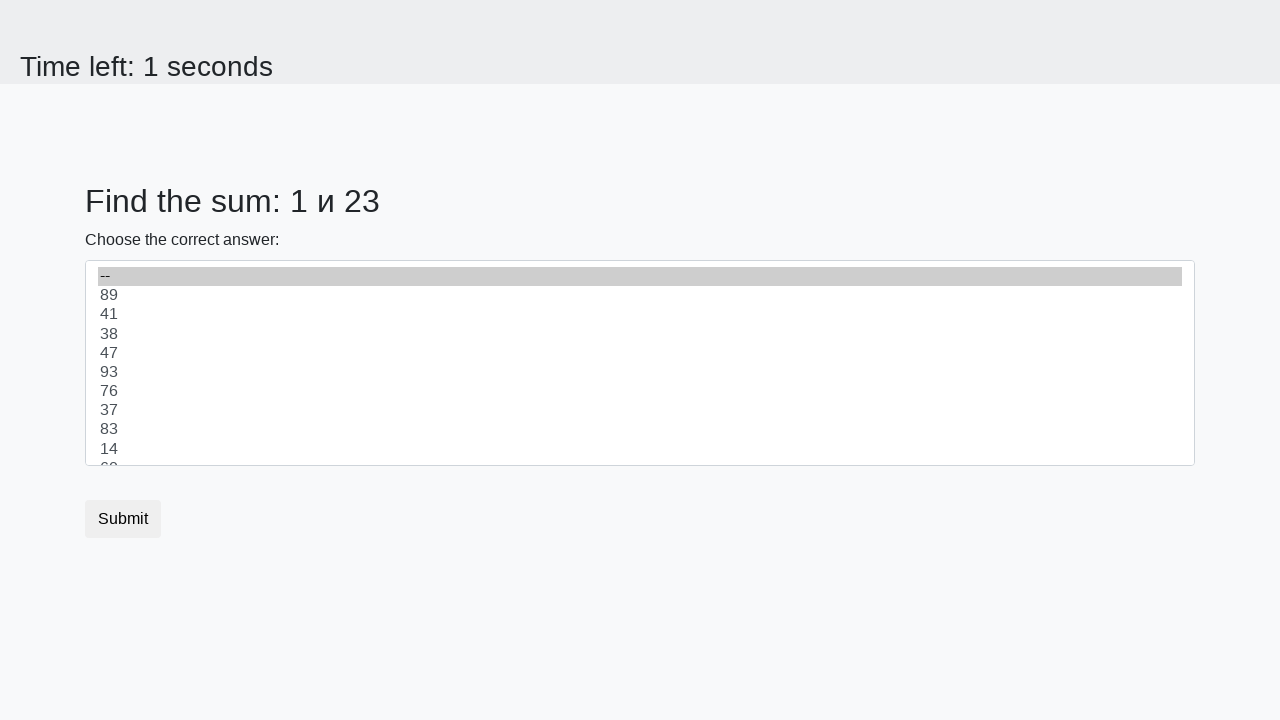